Tests navigation on Playwright.dev by clicking the "Get started" link and verifying the URL changes to include /docs.

Starting URL: https://playwright.dev/

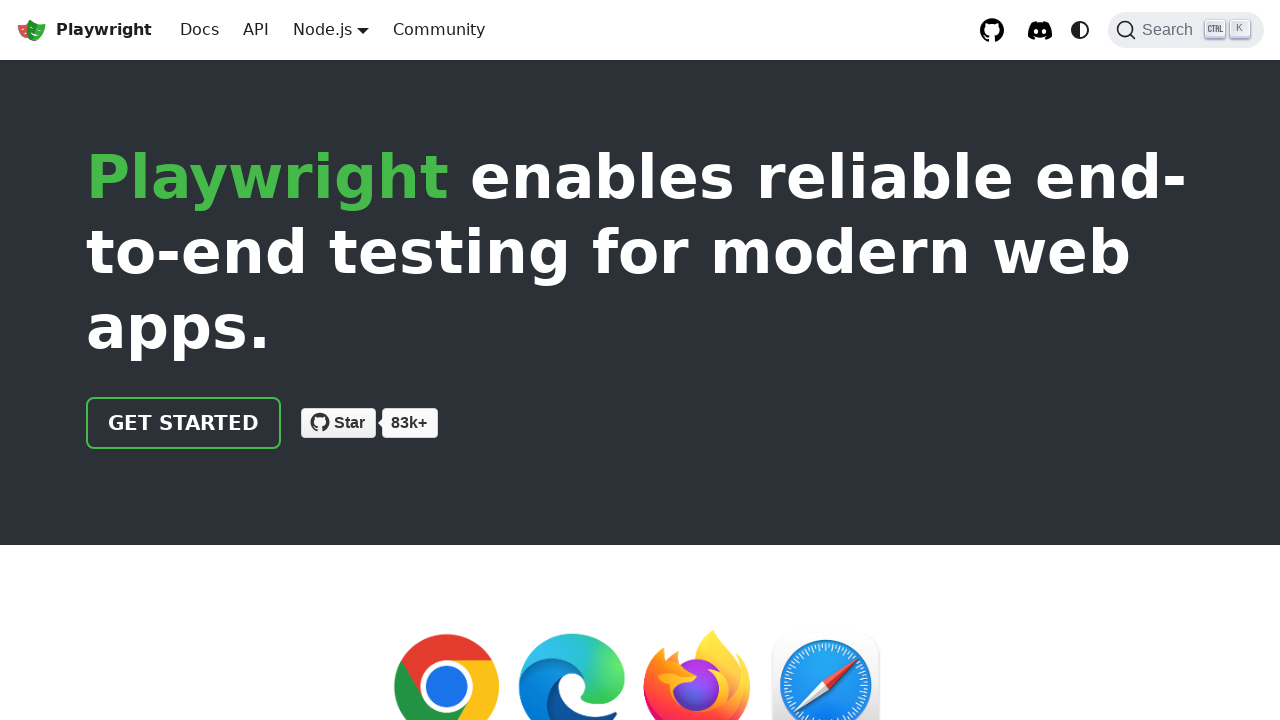

Waited for 'Get started' link to appear on Playwright.dev homepage
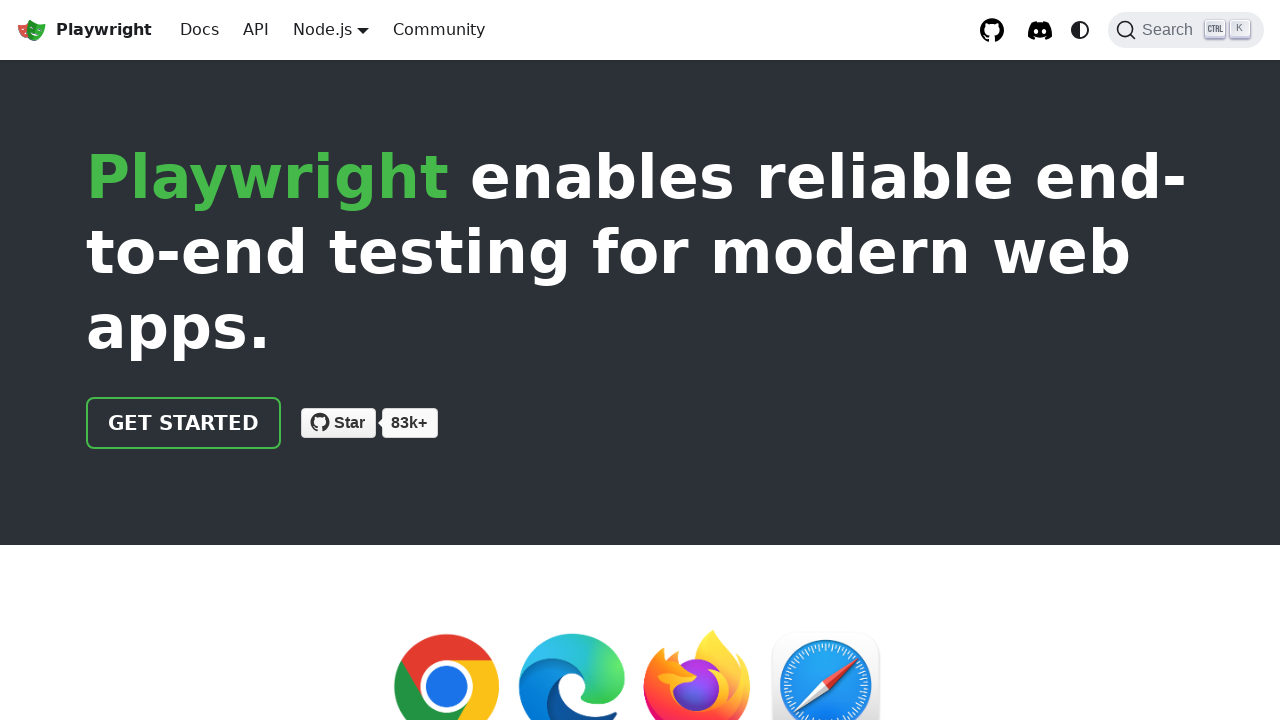

Clicked 'Get started' link at (184, 423) on internal:role=link[name="Get started"i]
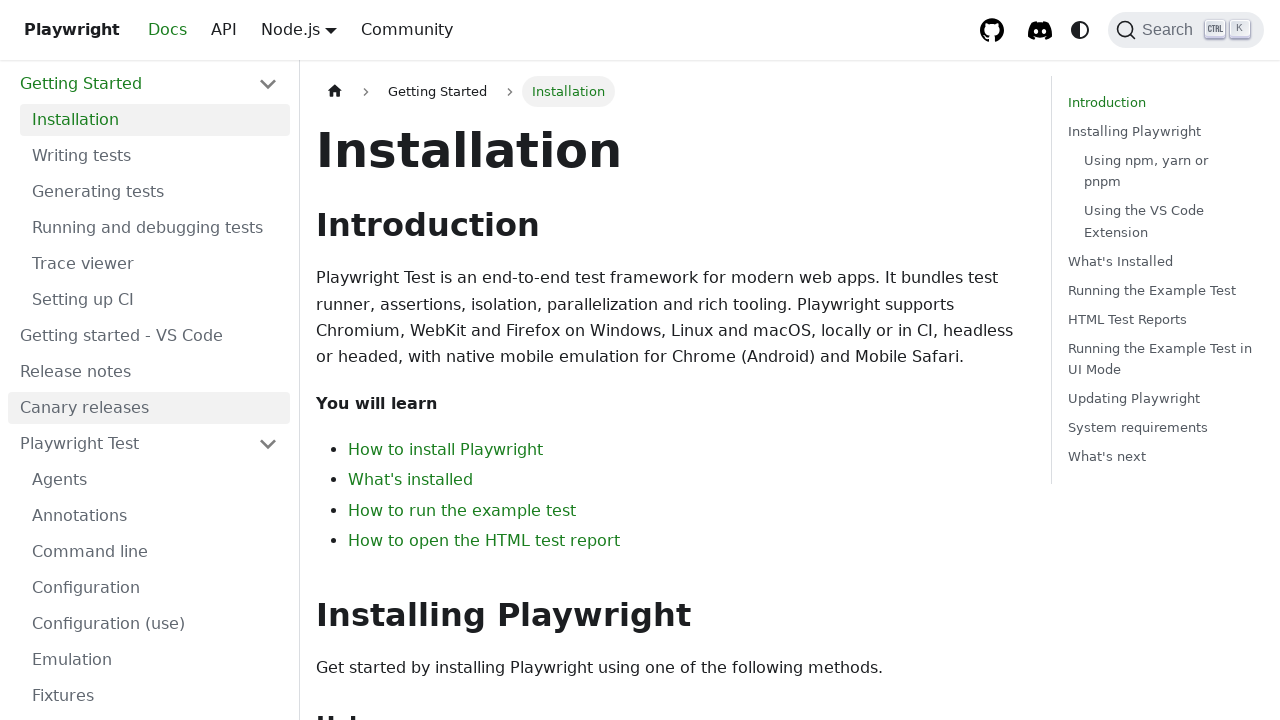

Successfully navigated to /docs page, URL confirmed
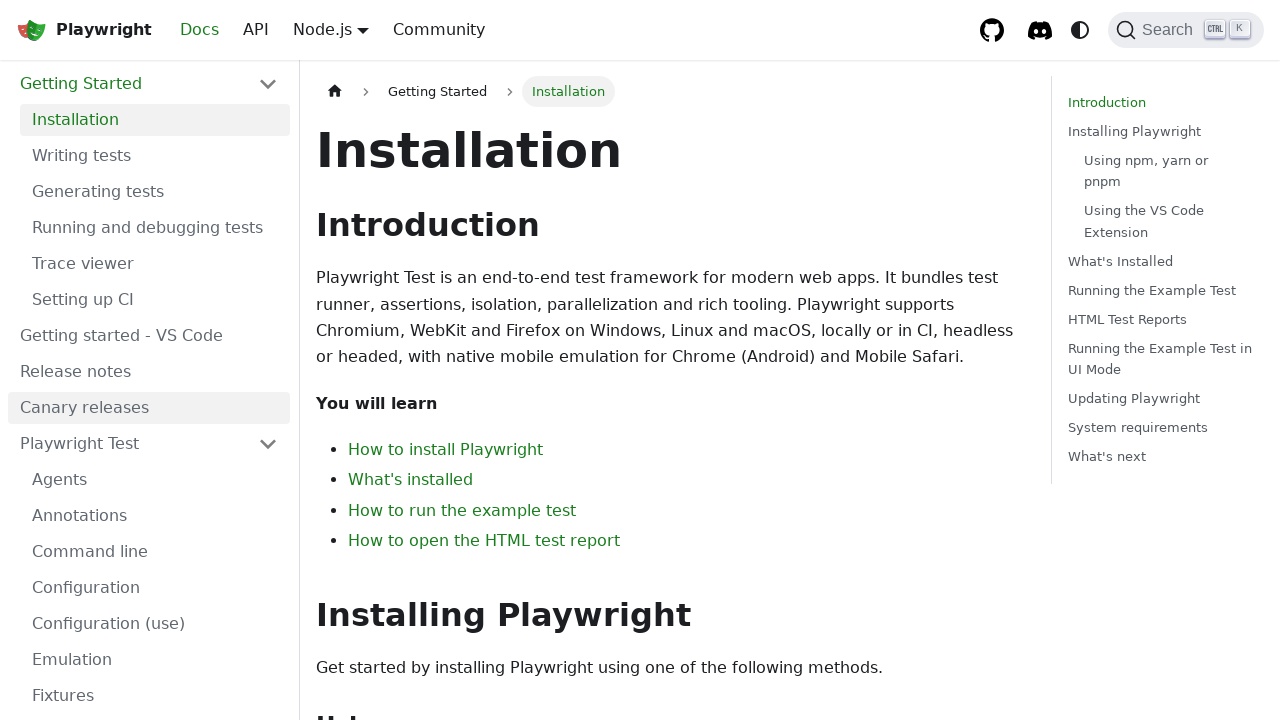

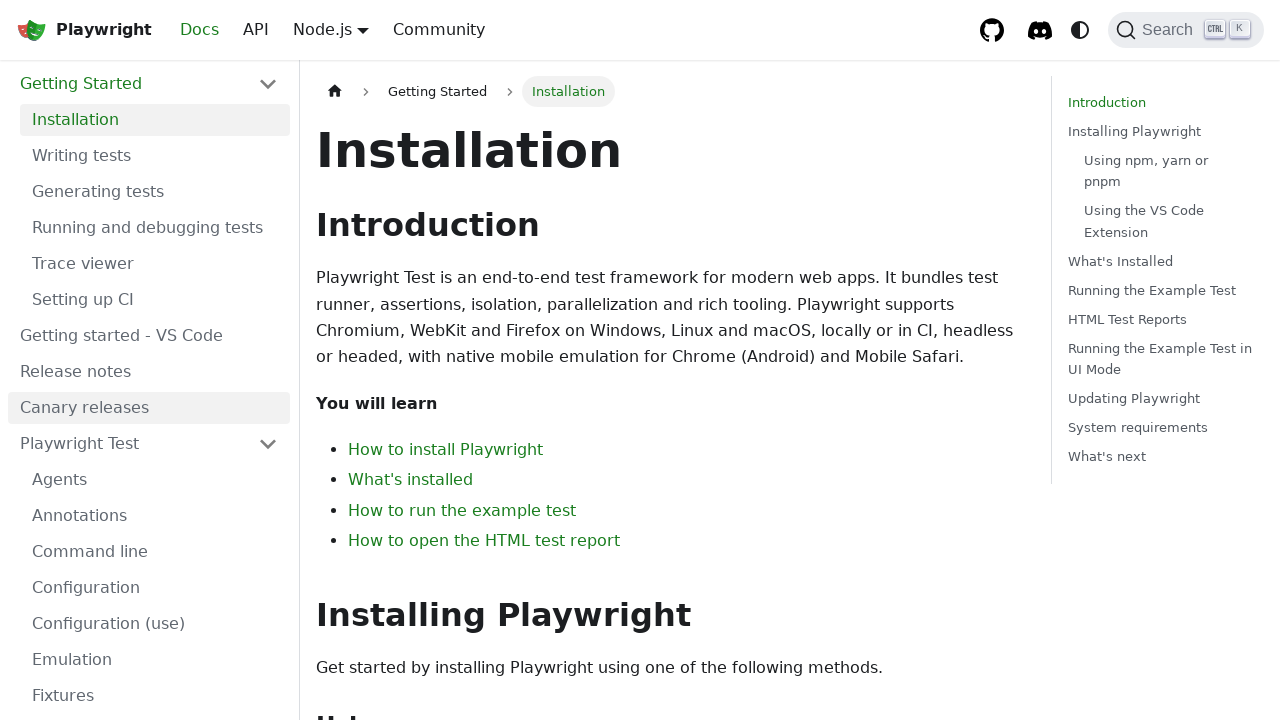